Tests that new todo items are appended to the bottom of the list by creating 3 items

Starting URL: https://demo.playwright.dev/todomvc

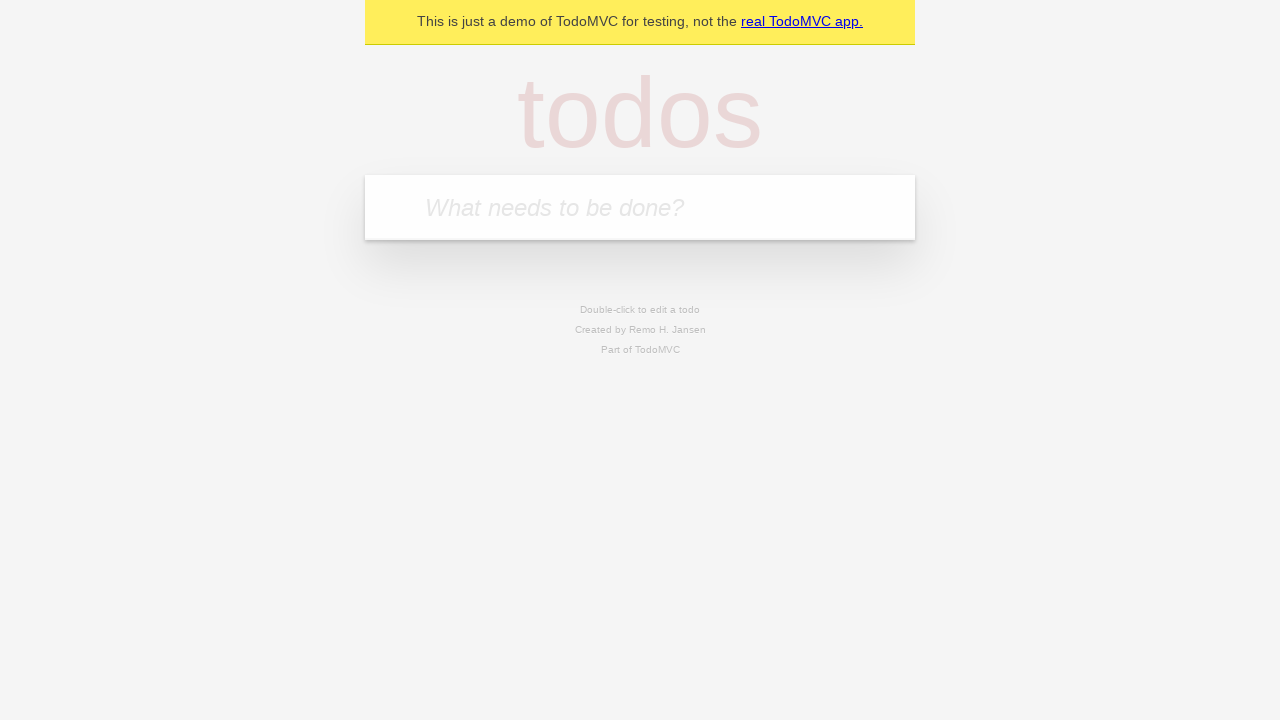

Filled new todo input with 'buy some cheese' on .new-todo
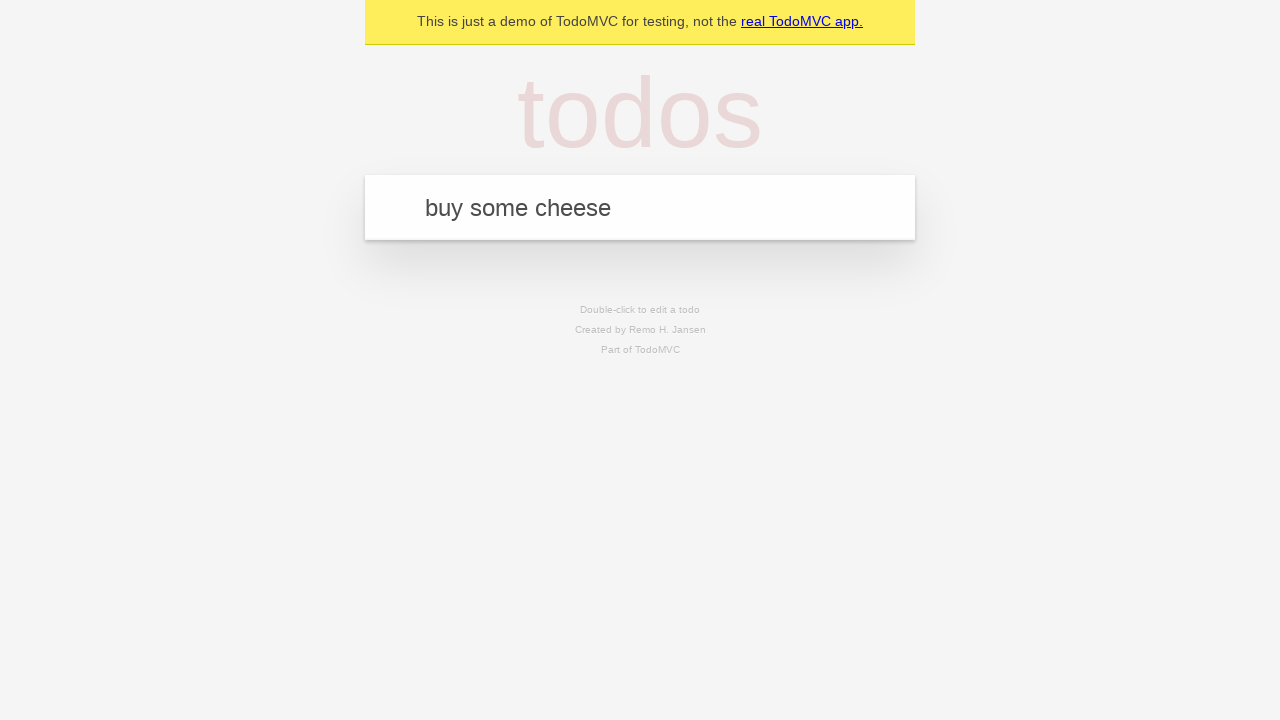

Pressed Enter to create first todo item on .new-todo
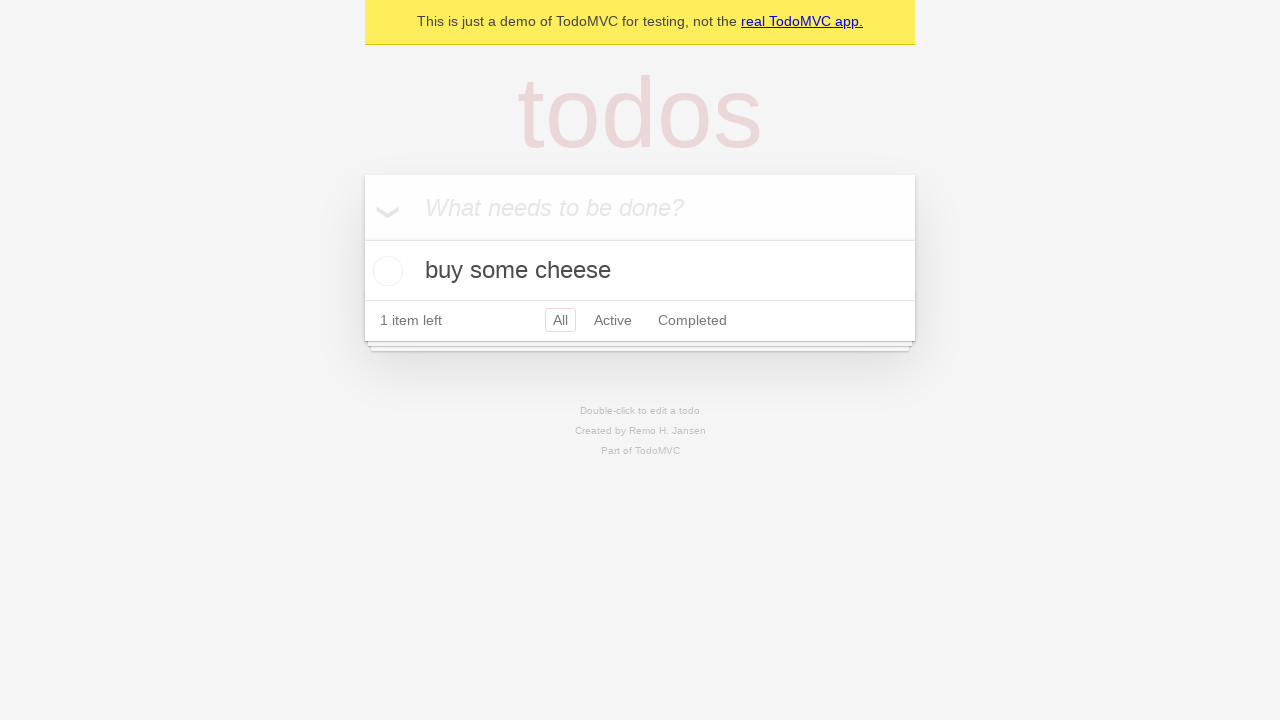

Filled new todo input with 'feed the cat' on .new-todo
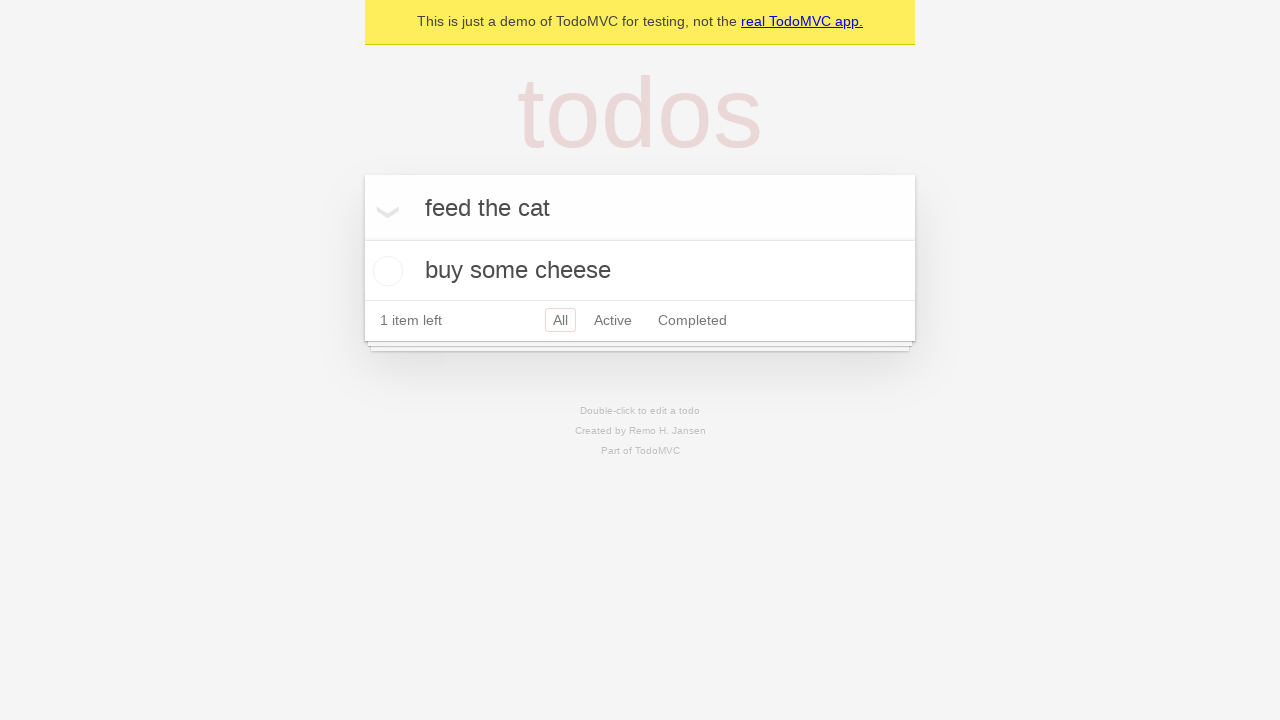

Pressed Enter to create second todo item on .new-todo
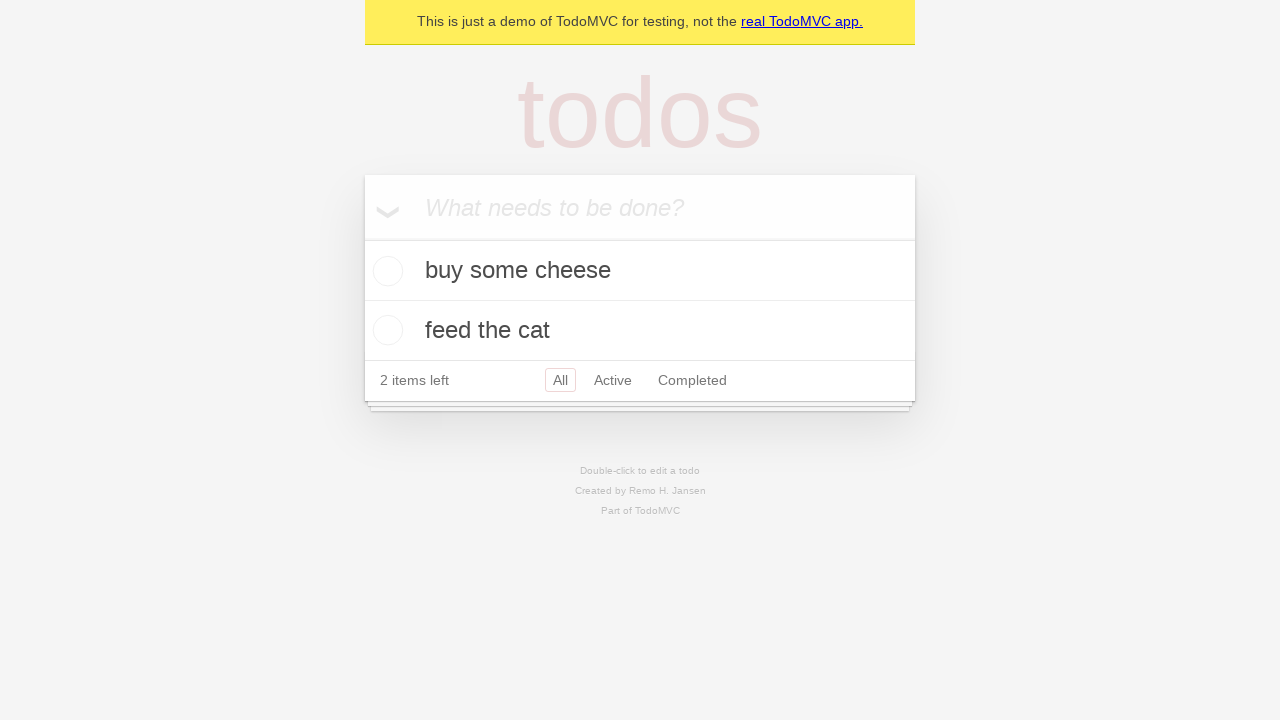

Filled new todo input with 'book a doctors appointment' on .new-todo
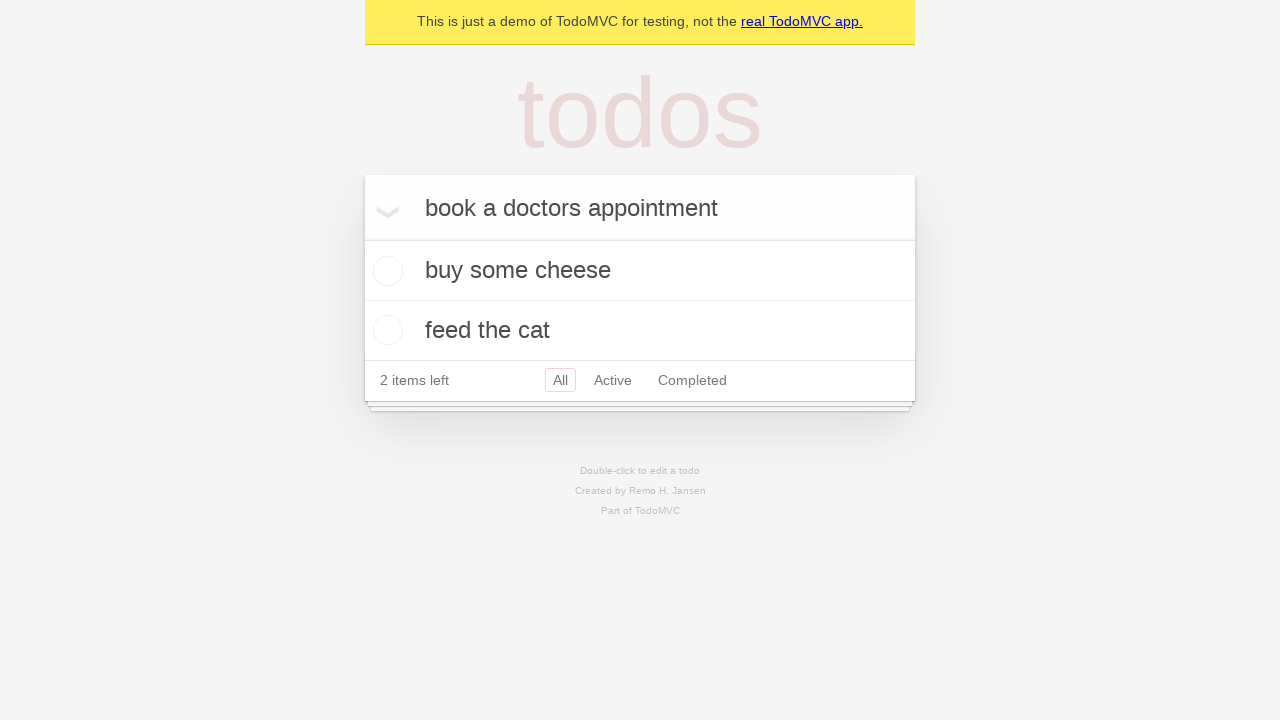

Pressed Enter to create third todo item on .new-todo
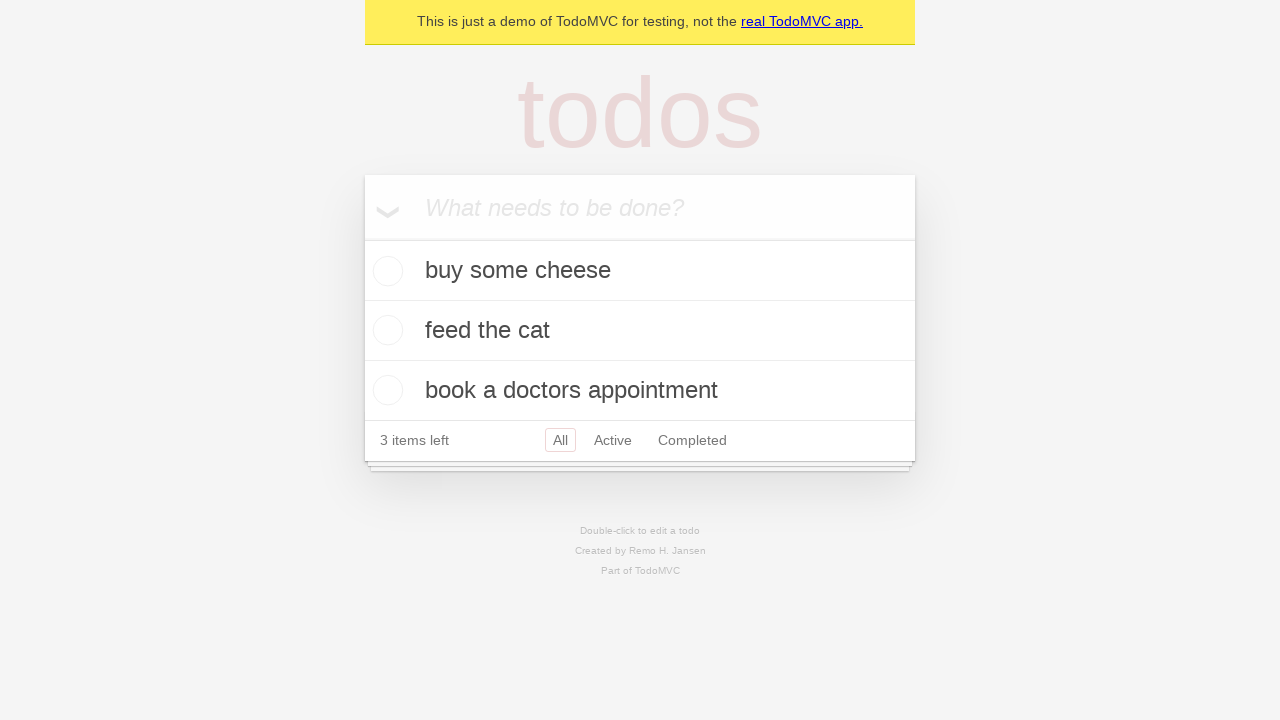

Todo count element appeared showing 3 items in list
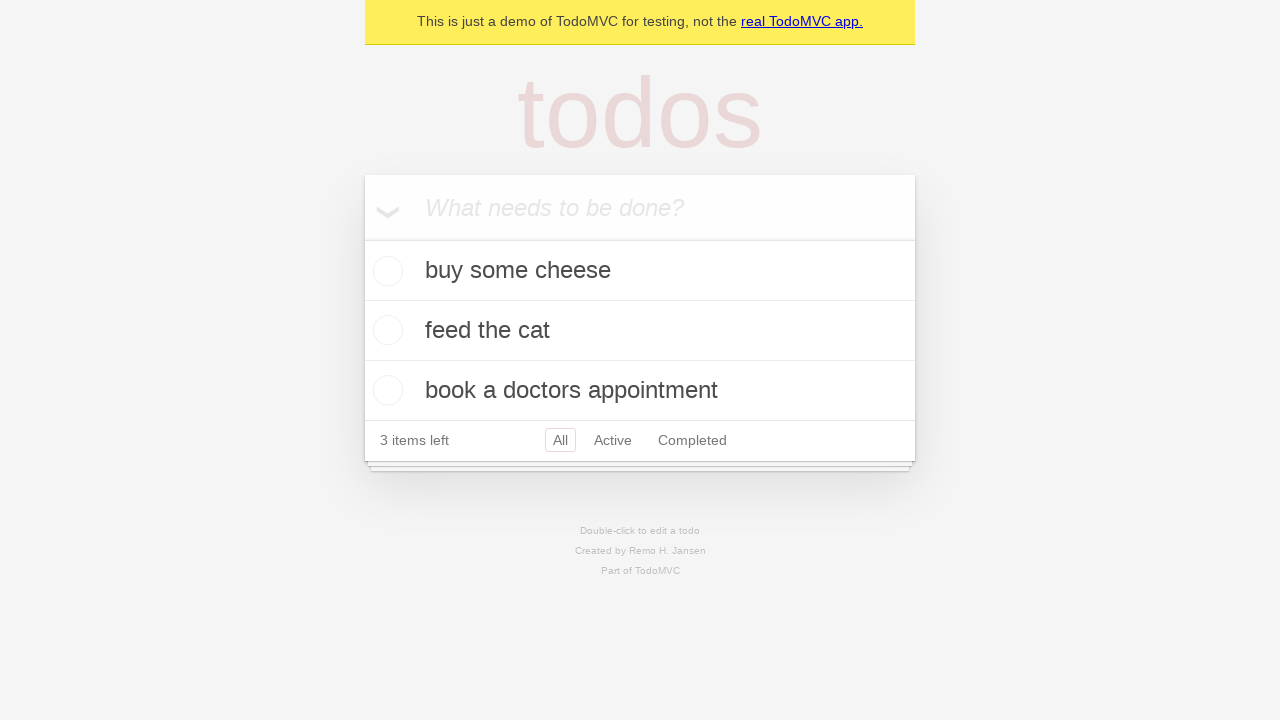

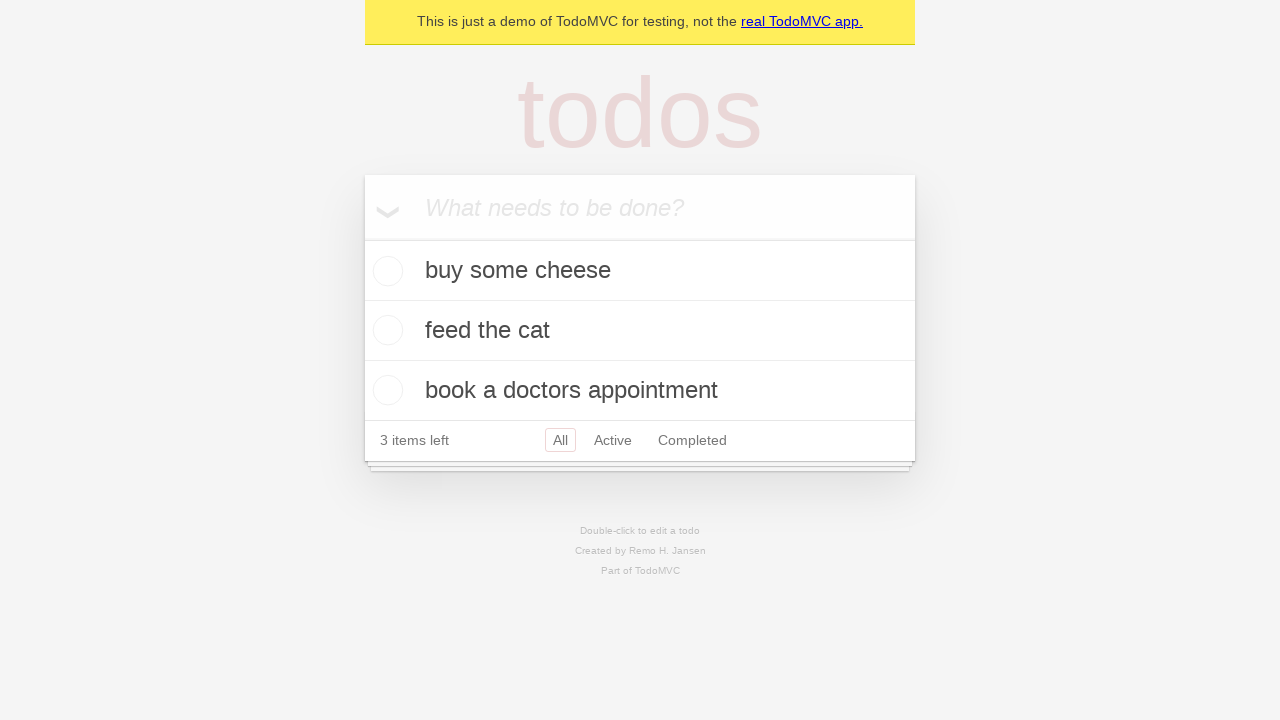